Tests that pressing Escape cancels the edit and restores the original text.

Starting URL: https://demo.playwright.dev/todomvc

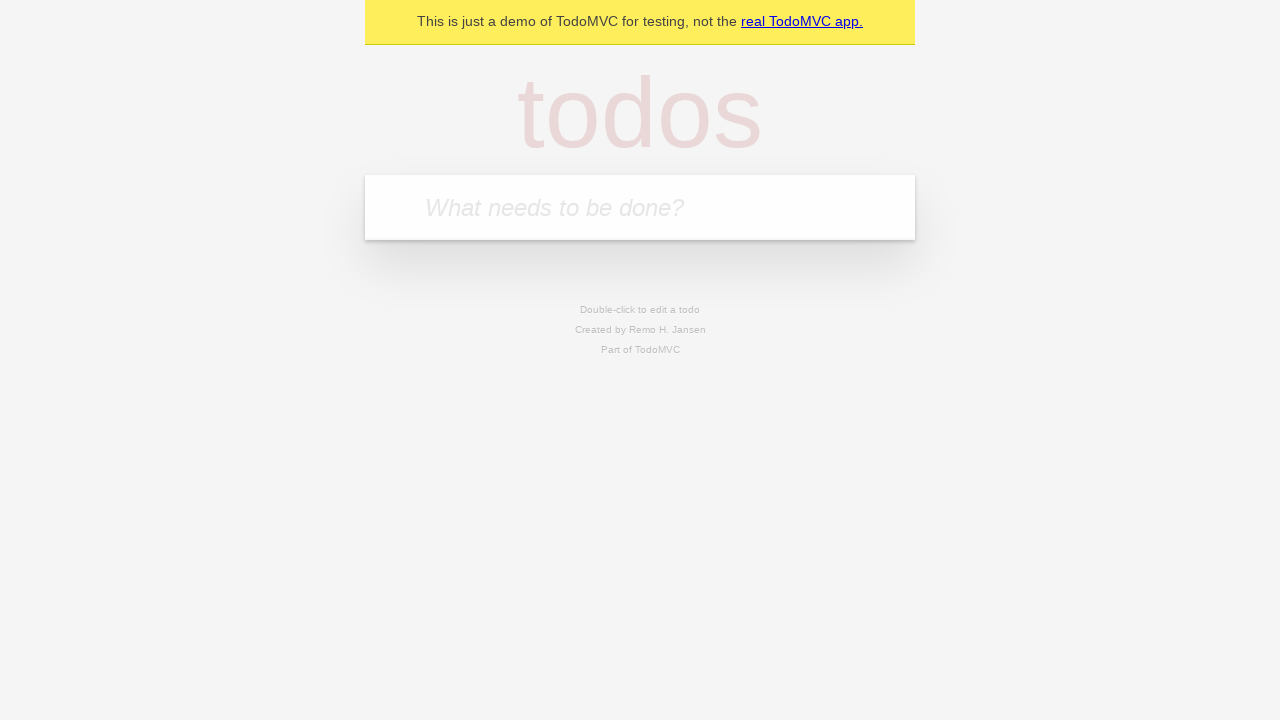

Filled first todo input with 'buy some cheese' on internal:attr=[placeholder="What needs to be done?"i]
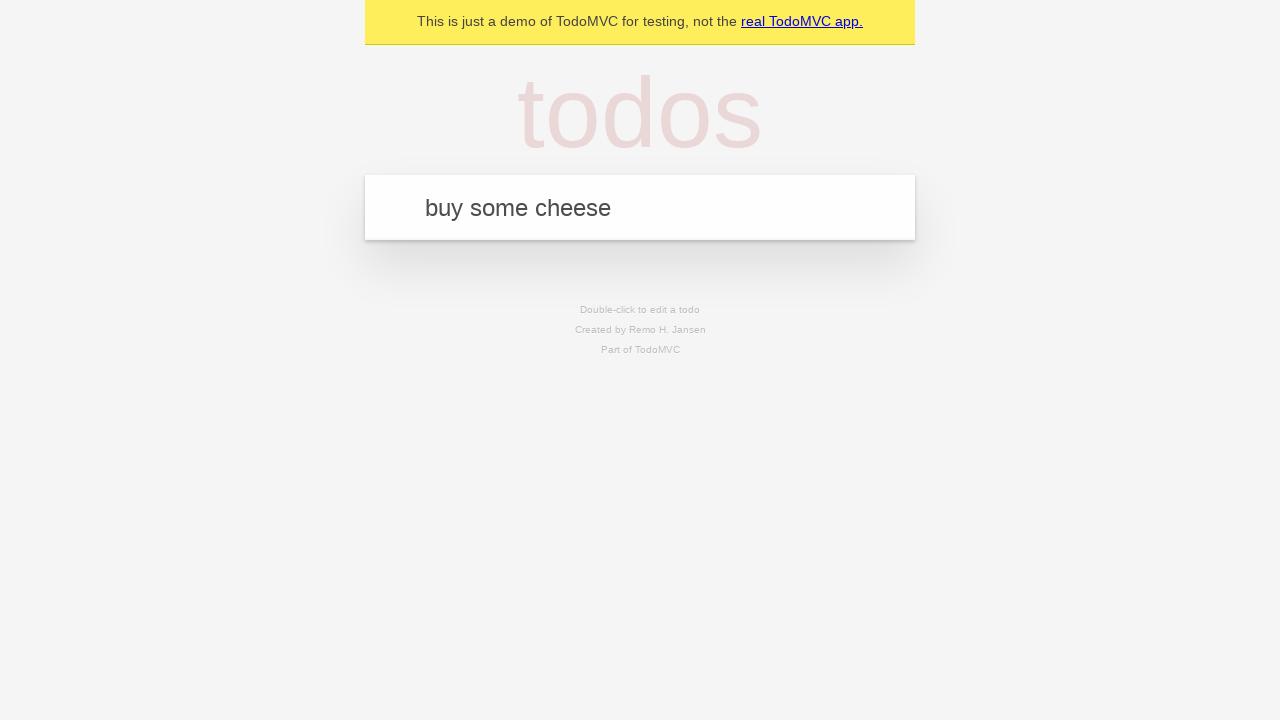

Pressed Enter to create first todo item on internal:attr=[placeholder="What needs to be done?"i]
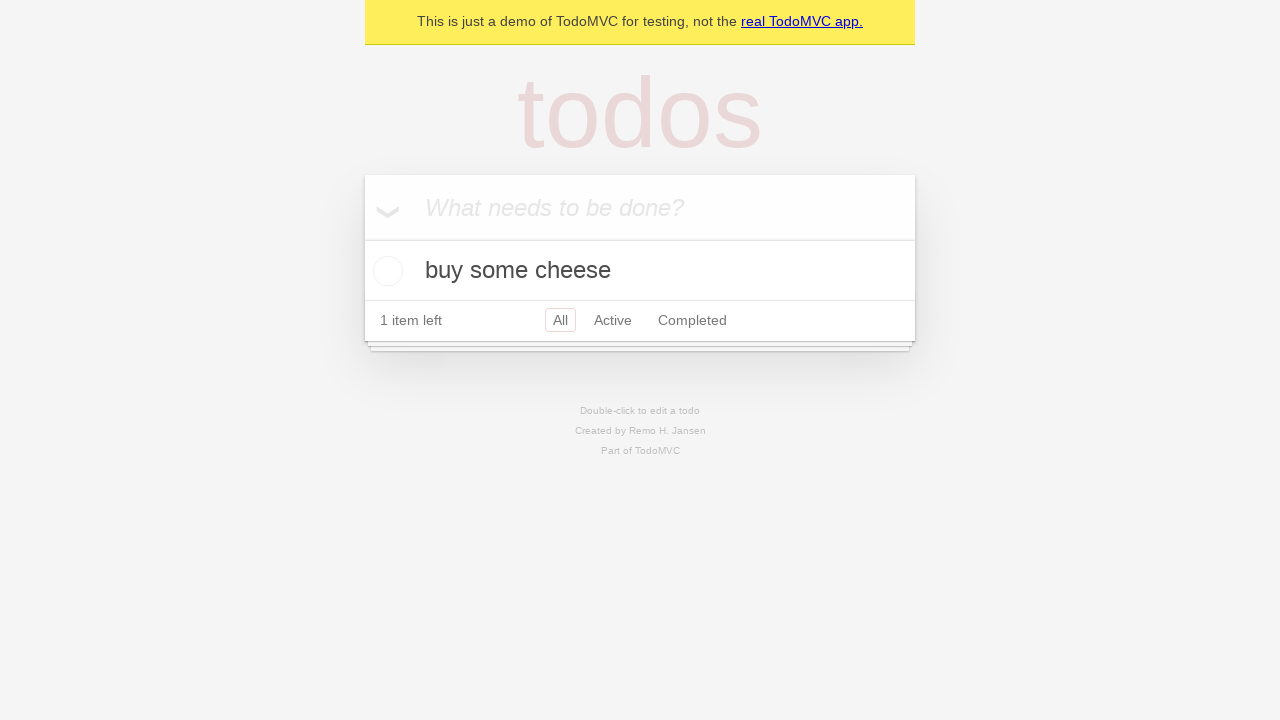

Filled second todo input with 'feed the cat' on internal:attr=[placeholder="What needs to be done?"i]
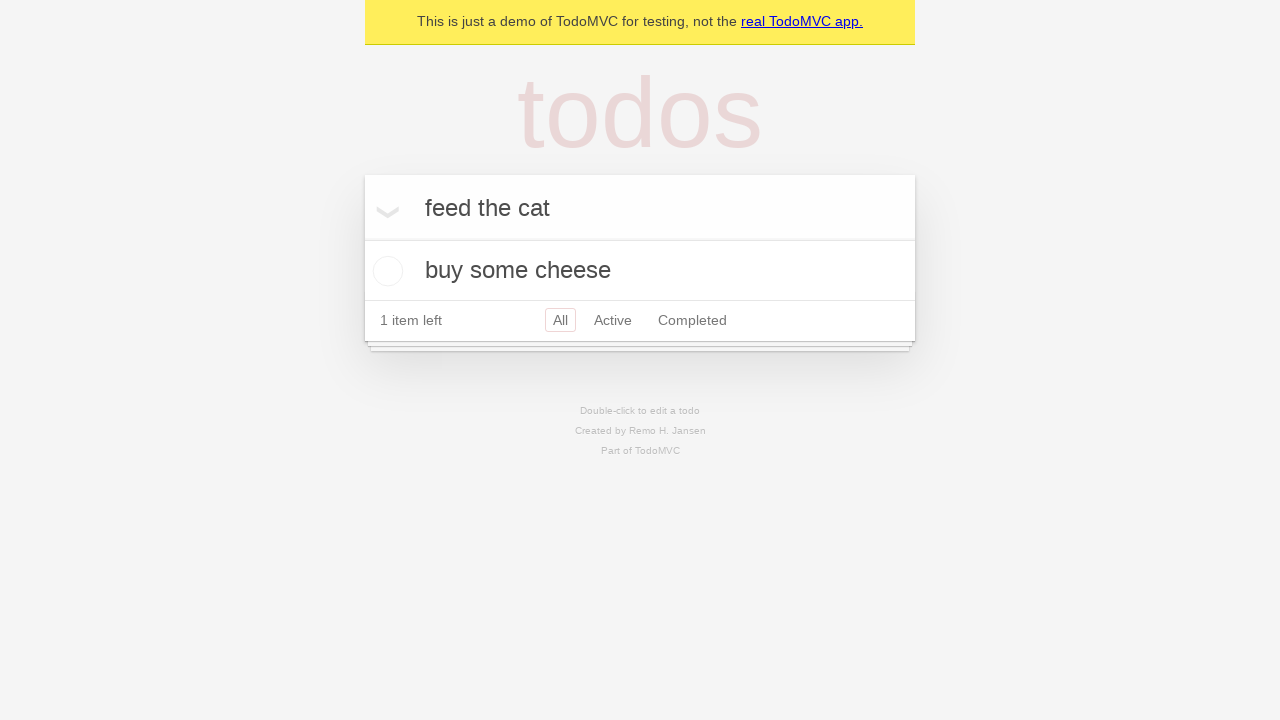

Pressed Enter to create second todo item on internal:attr=[placeholder="What needs to be done?"i]
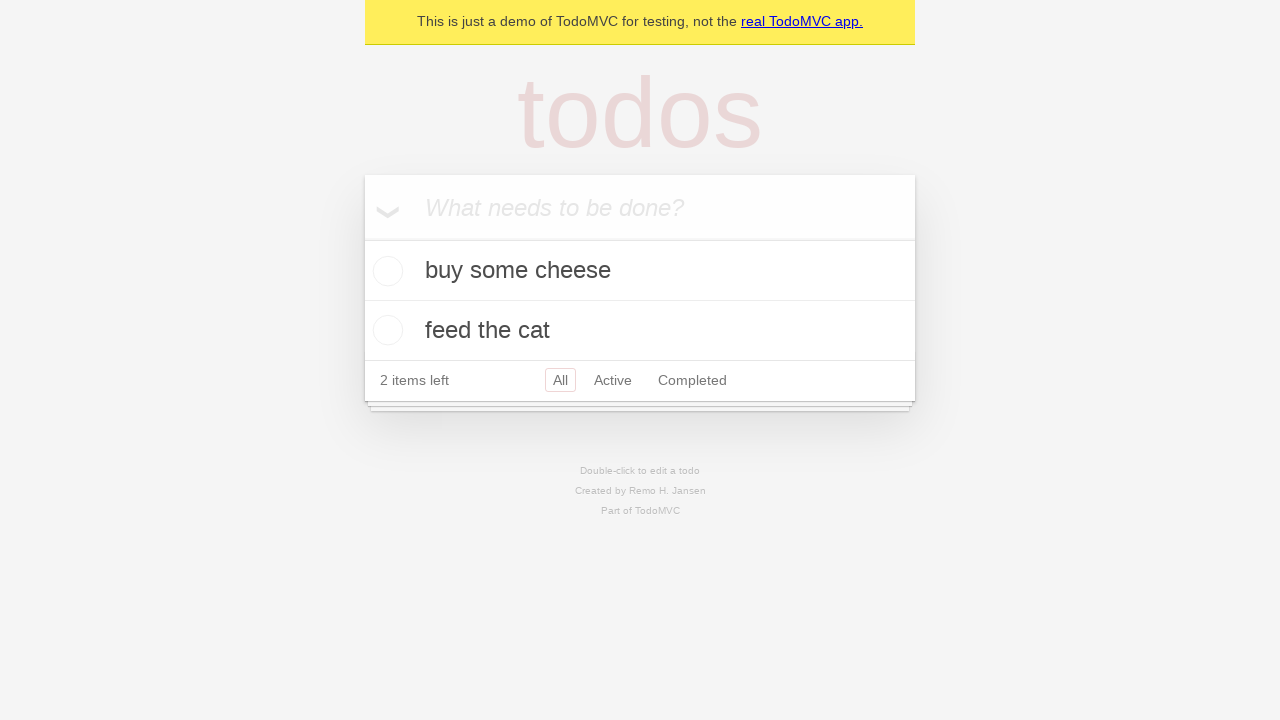

Filled third todo input with 'book a doctors appointment' on internal:attr=[placeholder="What needs to be done?"i]
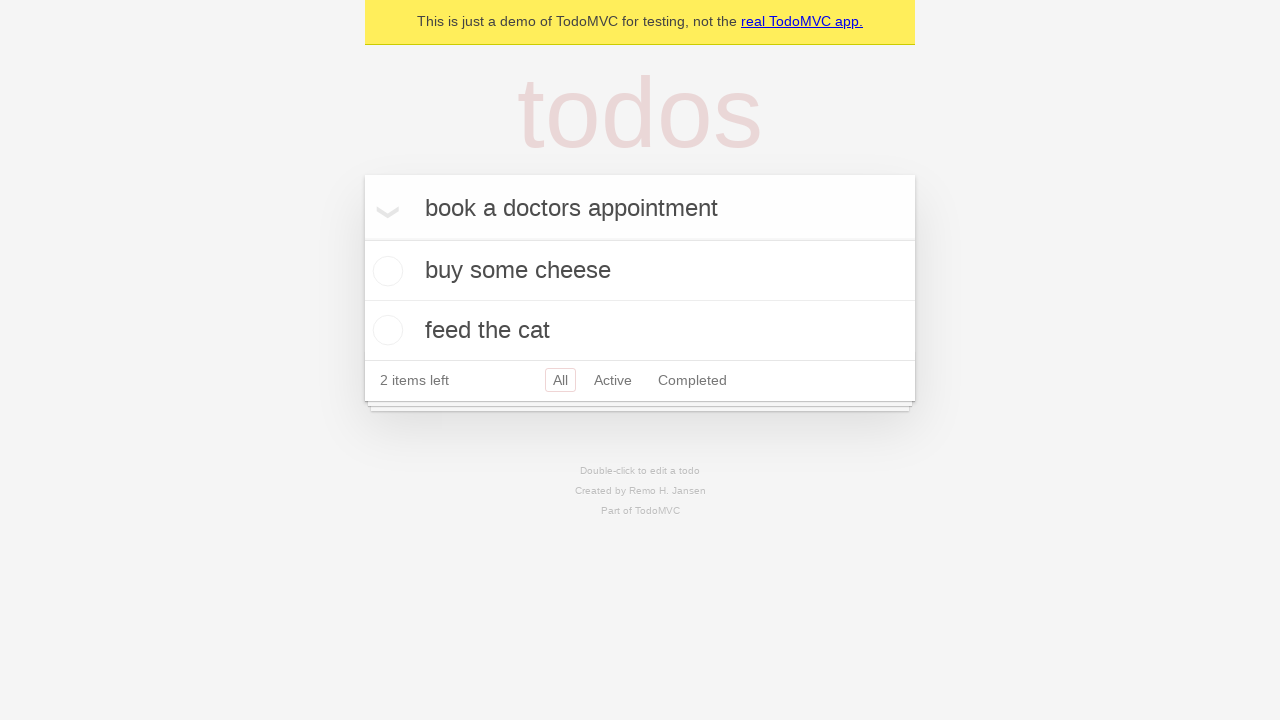

Pressed Enter to create third todo item on internal:attr=[placeholder="What needs to be done?"i]
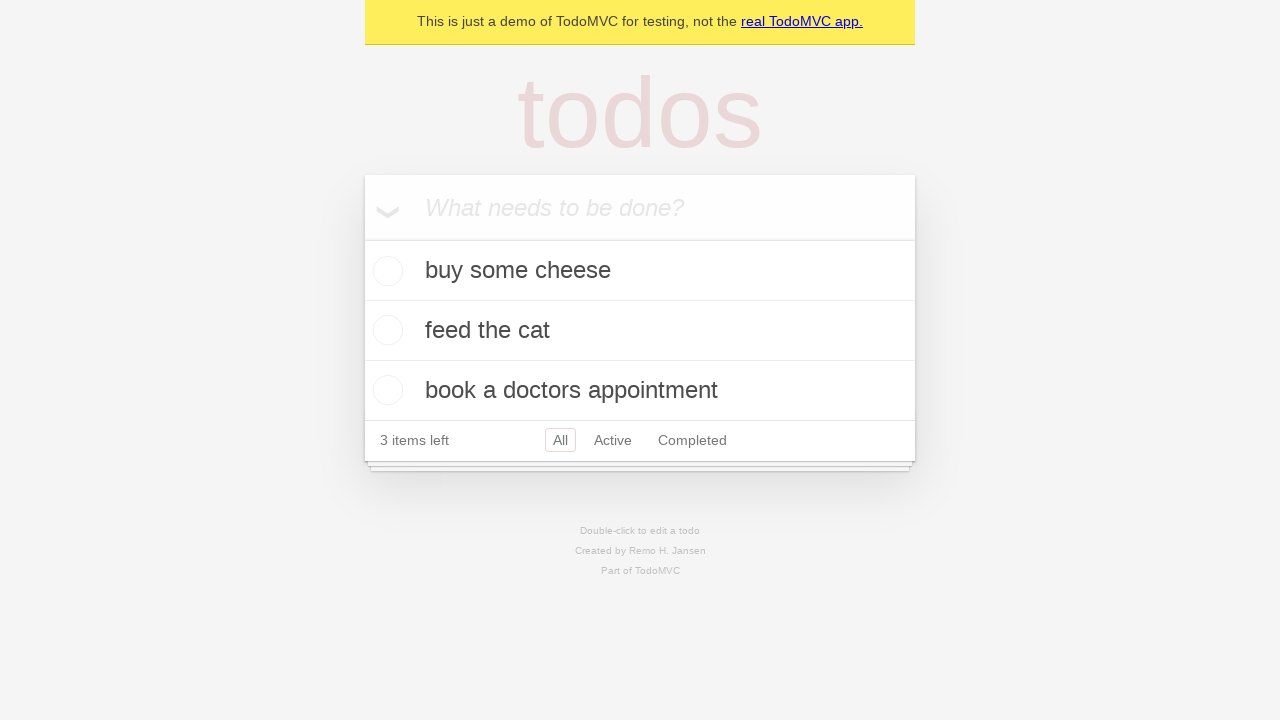

Double-clicked second todo item to enter edit mode at (640, 331) on internal:testid=[data-testid="todo-item"s] >> nth=1
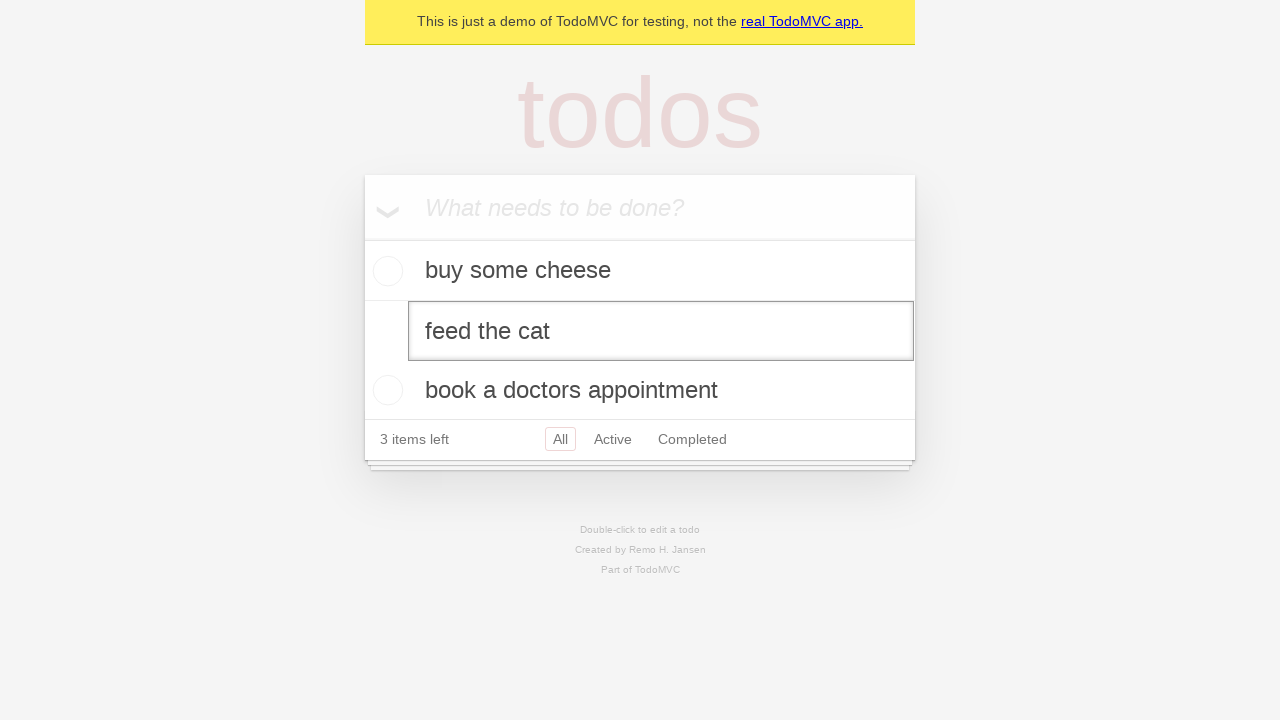

Filled edit textbox with 'buy some sausages' on internal:testid=[data-testid="todo-item"s] >> nth=1 >> internal:role=textbox[nam
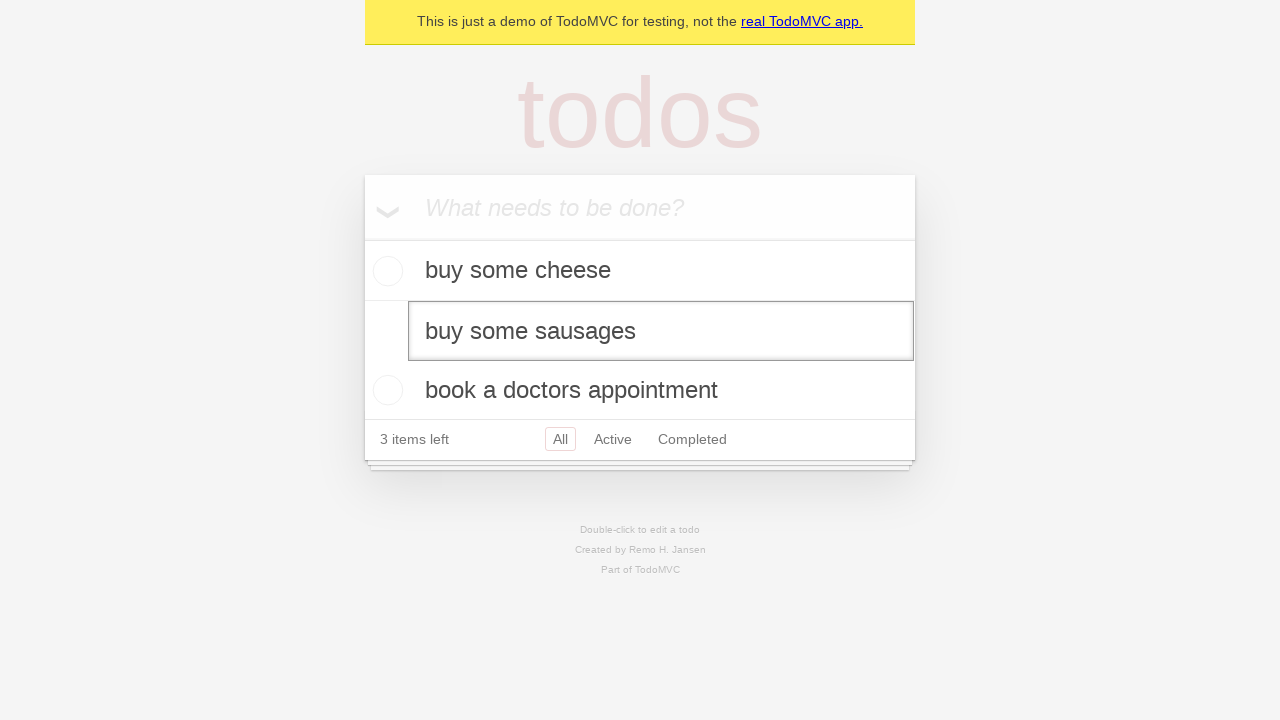

Pressed Escape to cancel edit and restore original text on internal:testid=[data-testid="todo-item"s] >> nth=1 >> internal:role=textbox[nam
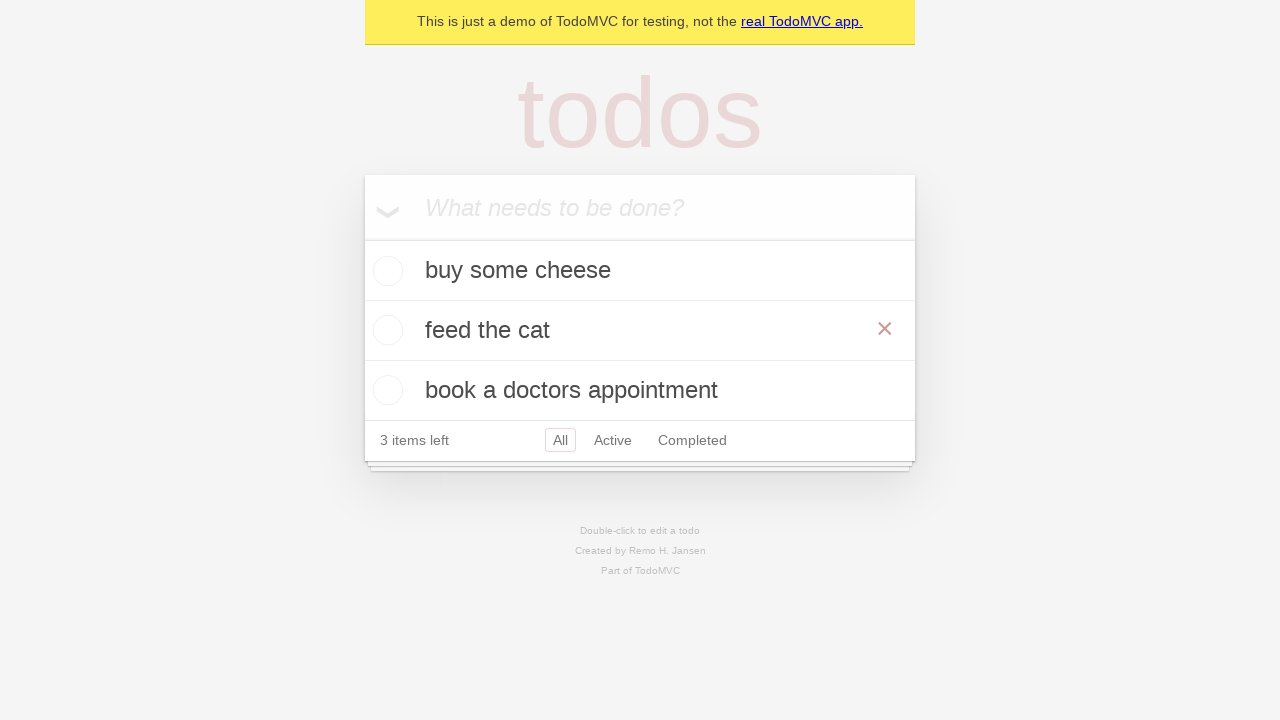

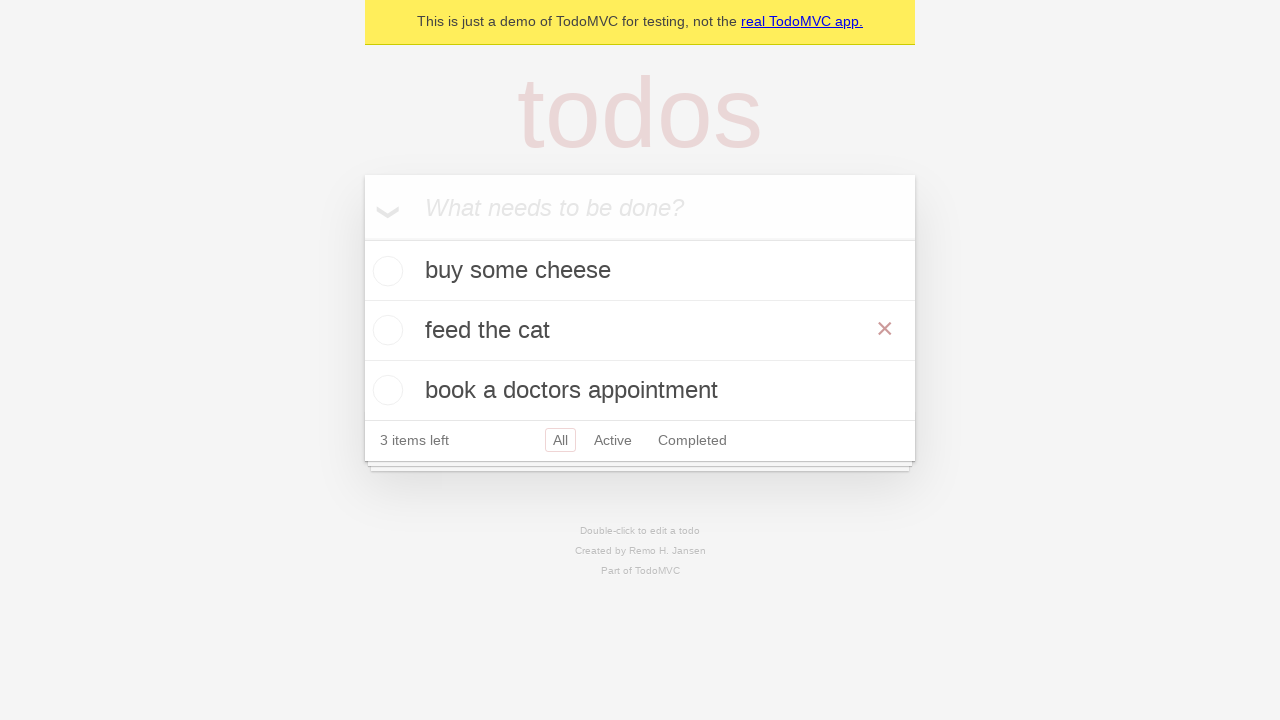